Tests search functionality by filling the search box with multiple names from a predefined list

Starting URL: http://zero.webappsecurity.com/index.html

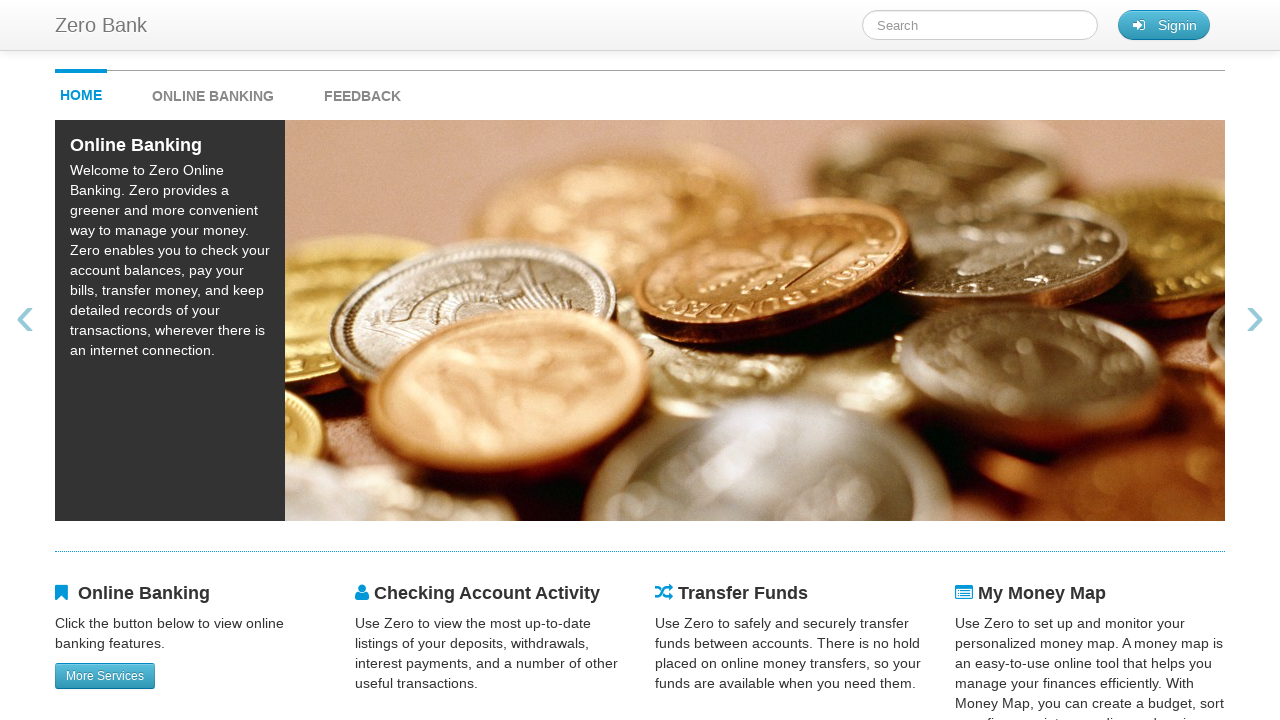

Filled search box with name 'Mike' on #searchTerm
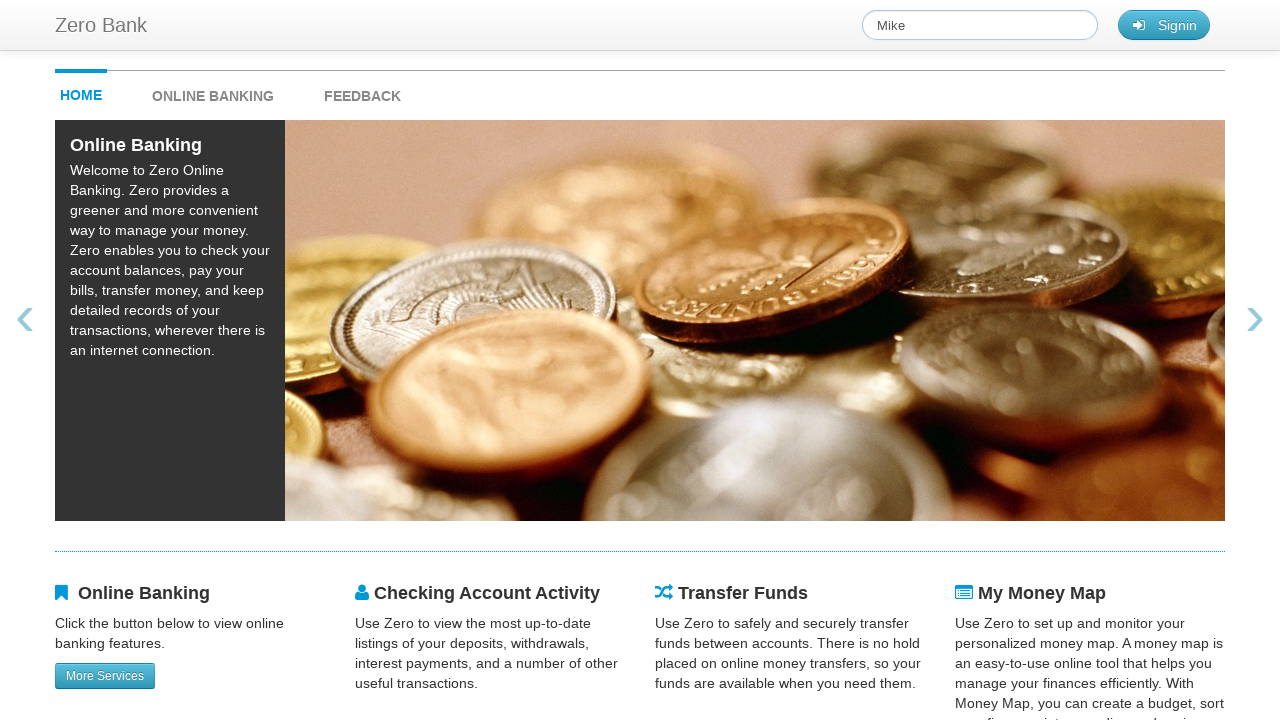

Waited 1 second after searching for 'Mike'
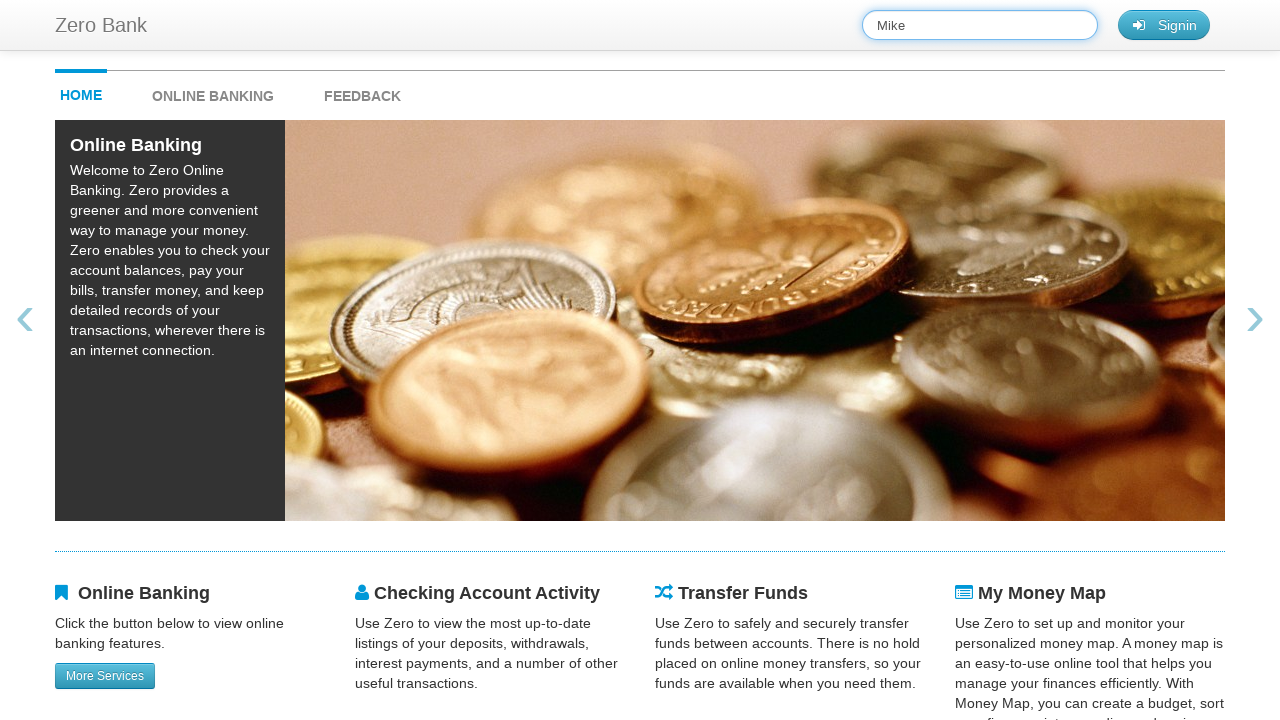

Filled search box with name 'Judy' on #searchTerm
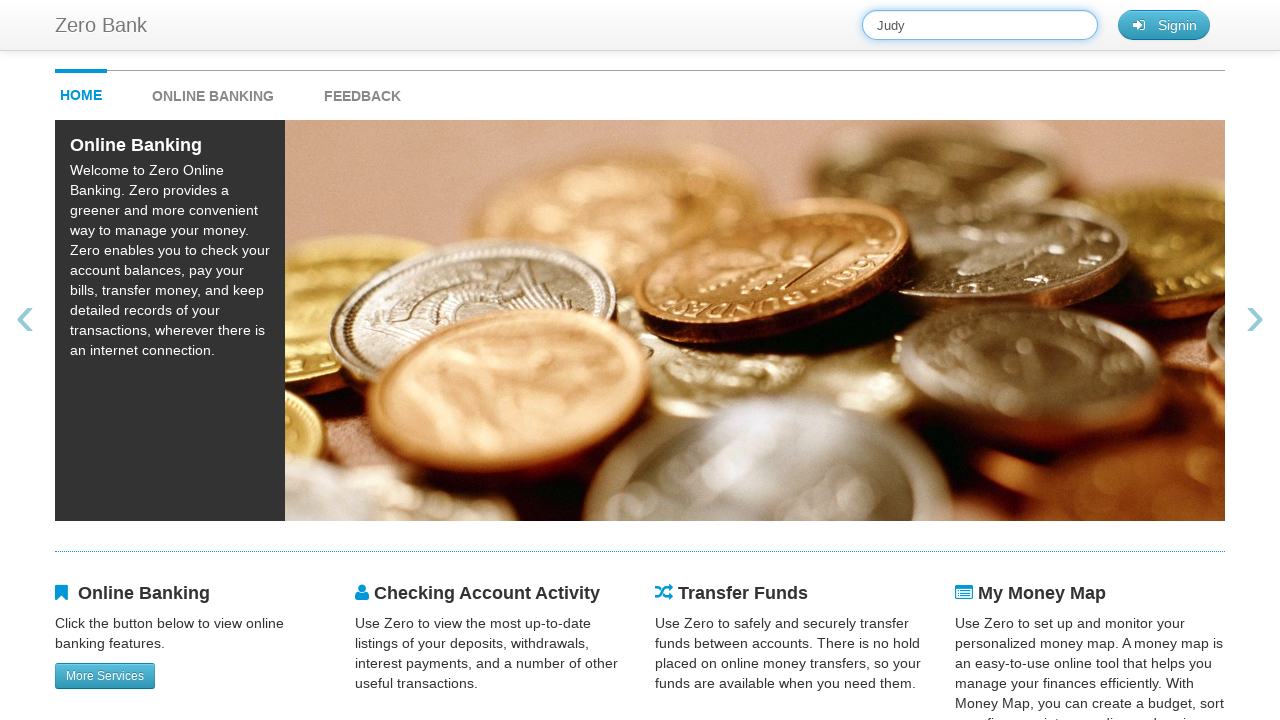

Waited 1 second after searching for 'Judy'
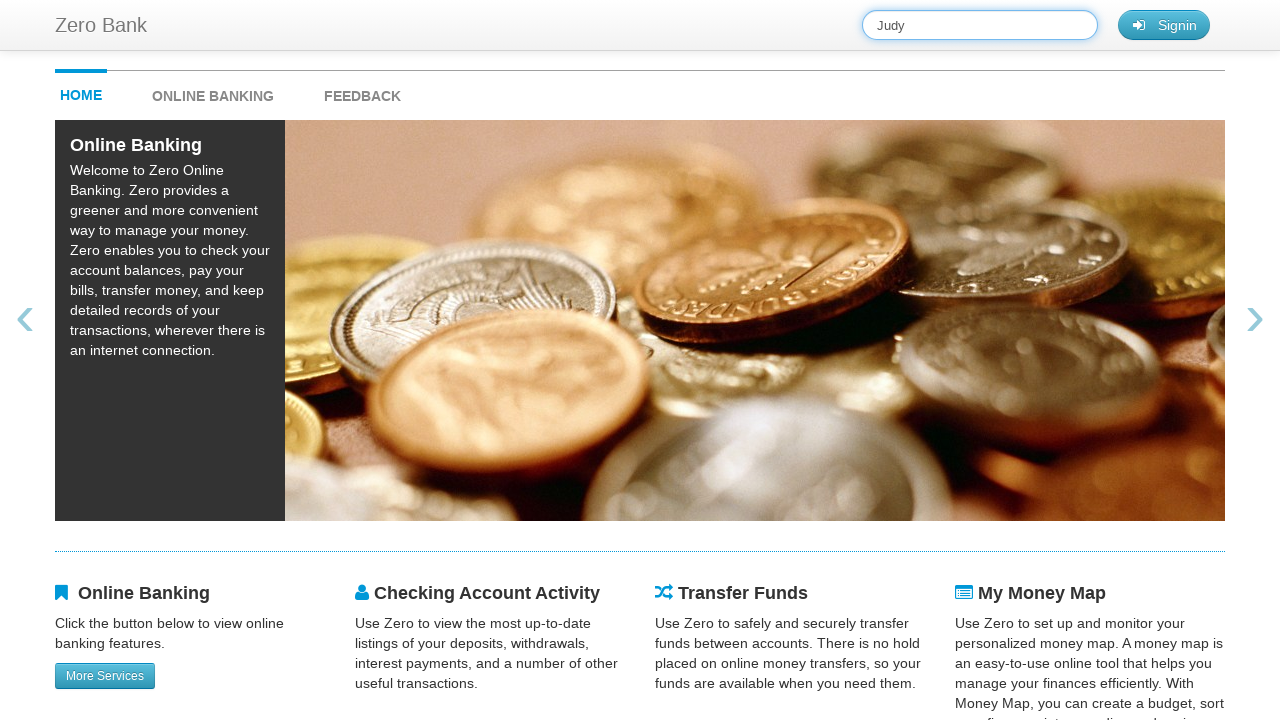

Filled search box with name 'Peter' on #searchTerm
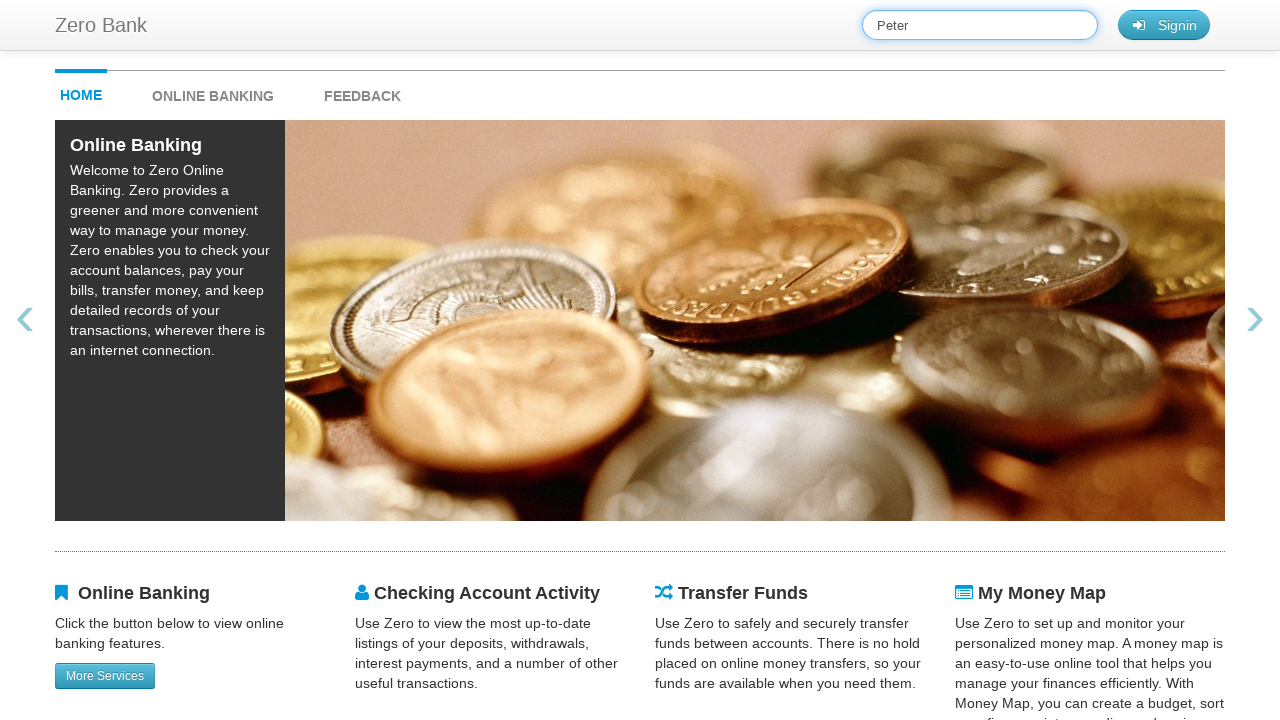

Waited 1 second after searching for 'Peter'
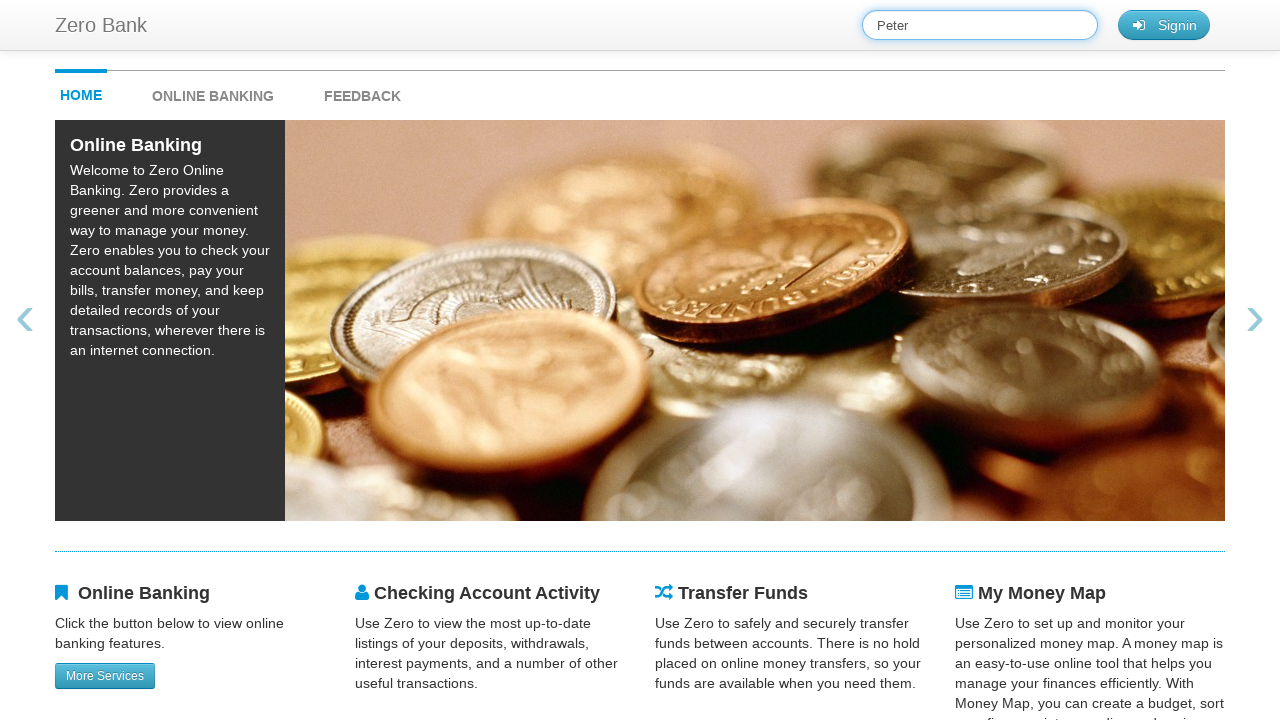

Filled search box with name 'Will' on #searchTerm
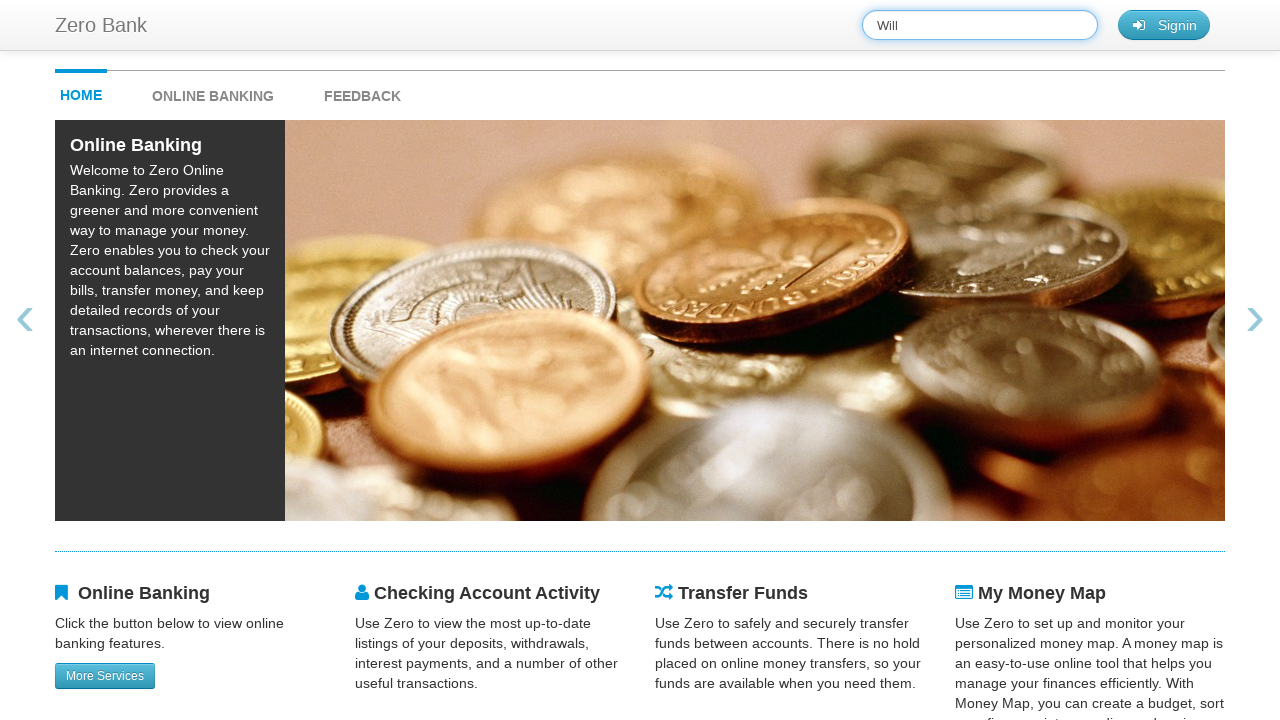

Waited 1 second after searching for 'Will'
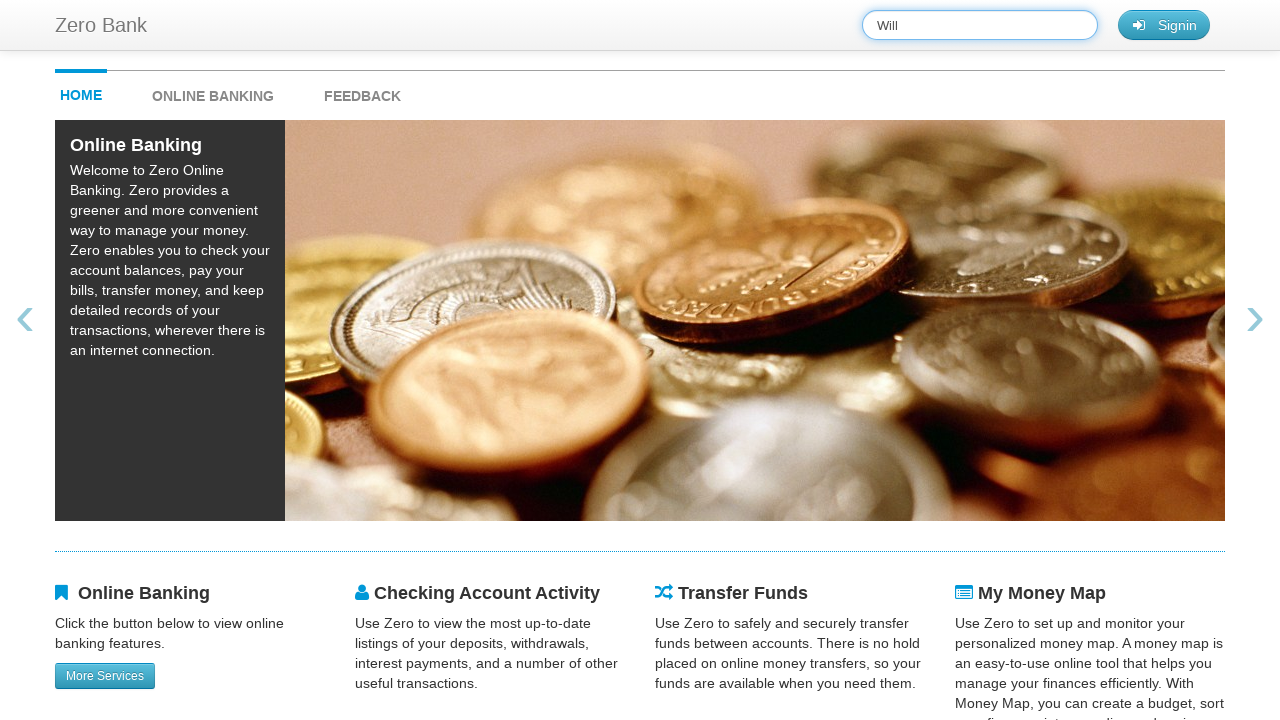

Filled search box with name 'Alice' on #searchTerm
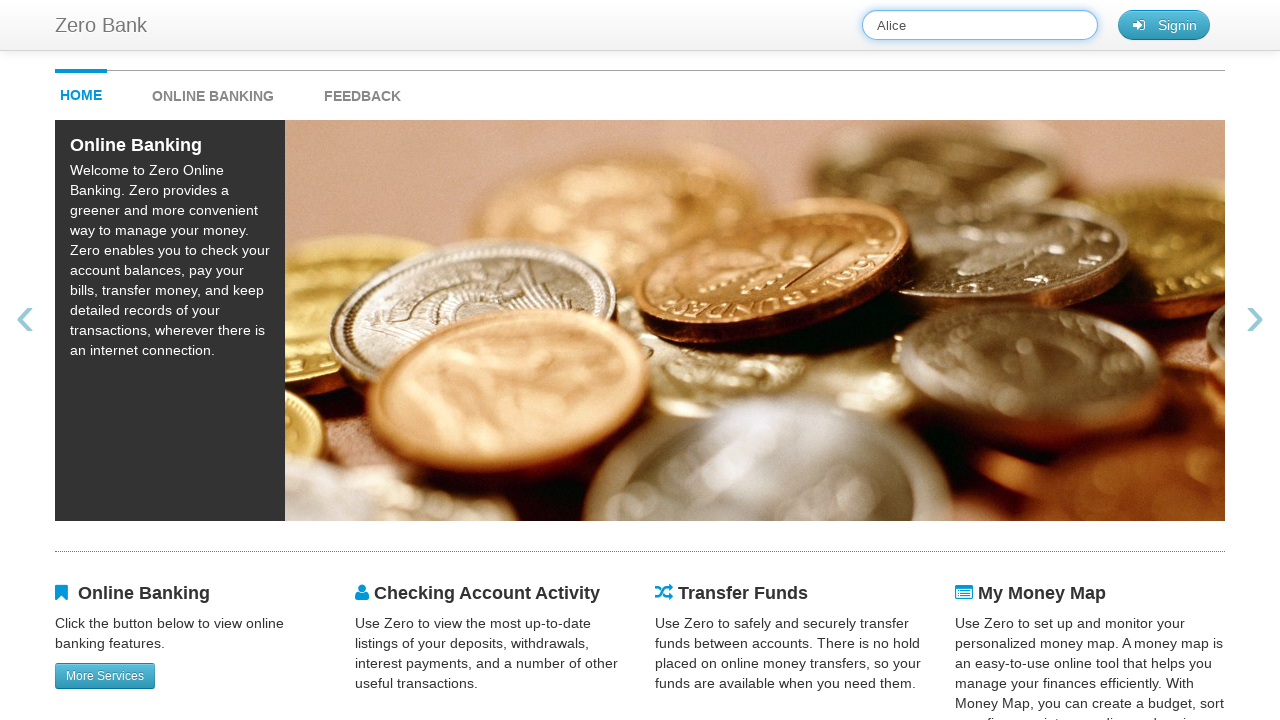

Waited 1 second after searching for 'Alice'
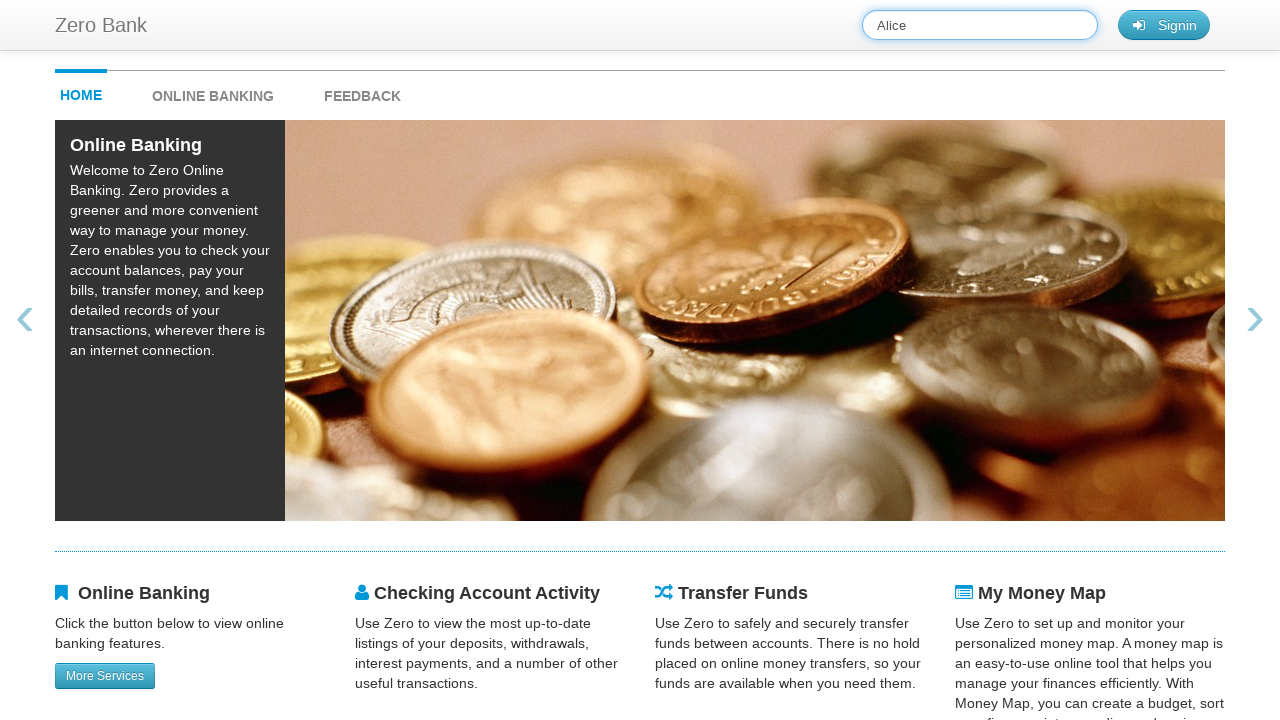

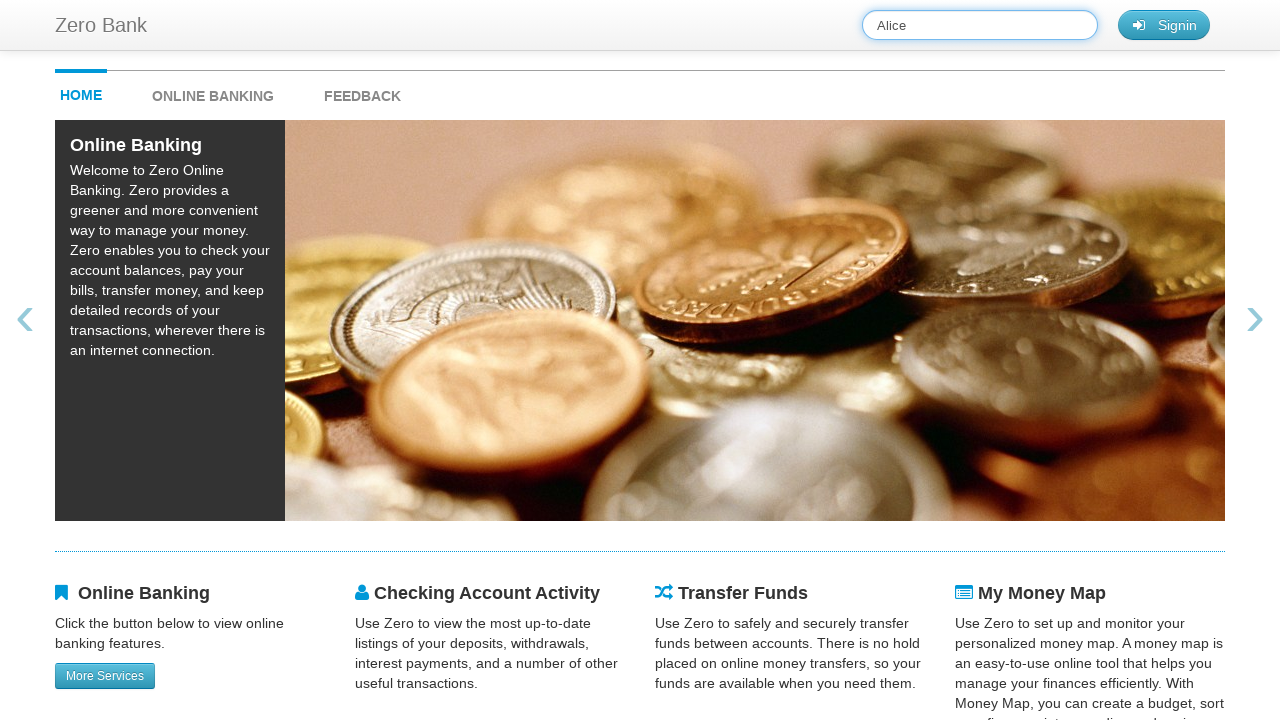